Tests menu navigation by hovering over various menu items including main items and nested sub-items to verify dropdown menu functionality

Starting URL: https://demoqa.com/menu

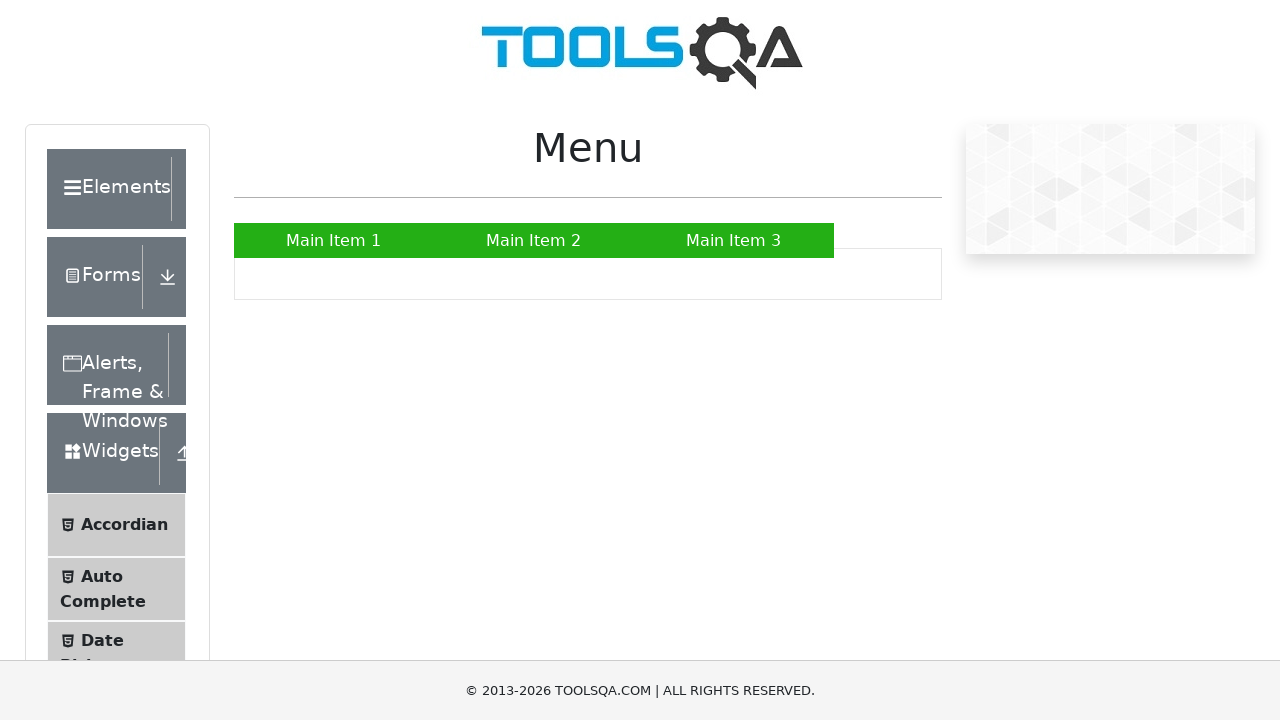

Hovered over Main Item 1 at (334, 240) on xpath=//a[text()='Main Item 1']
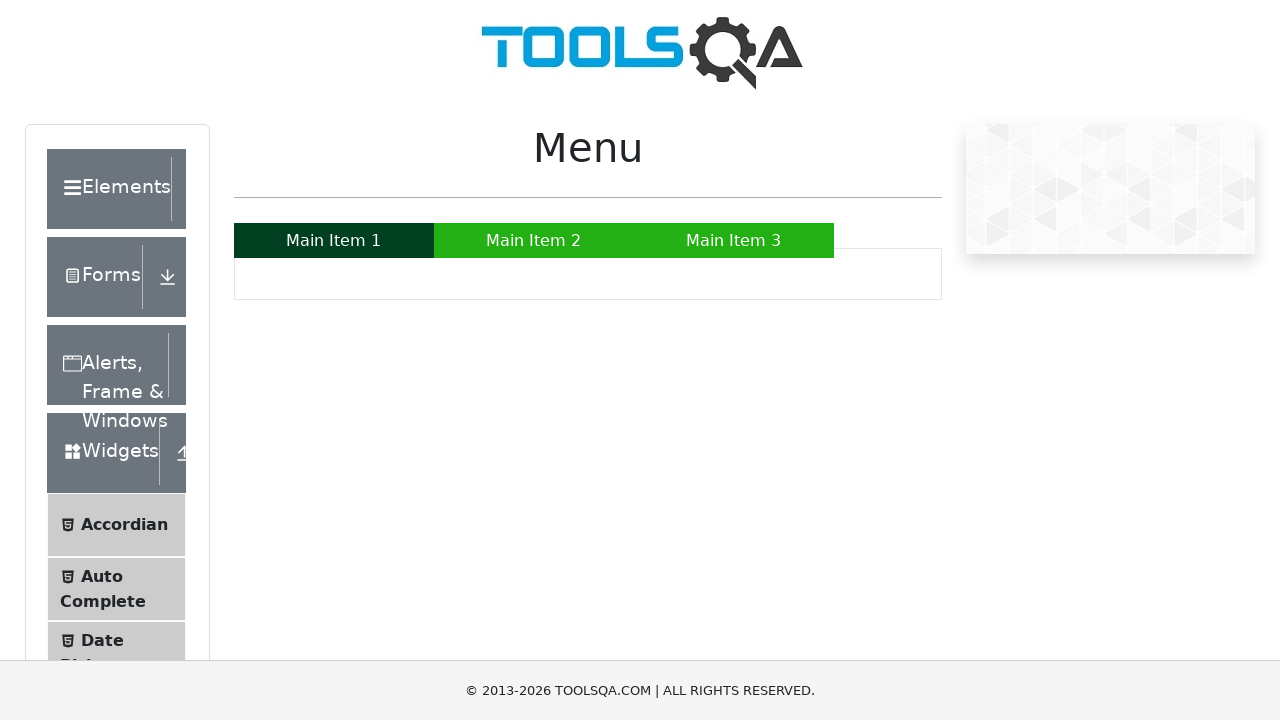

Hovered over Main Item 2 to reveal submenu at (534, 240) on xpath=//a[text()='Main Item 2']
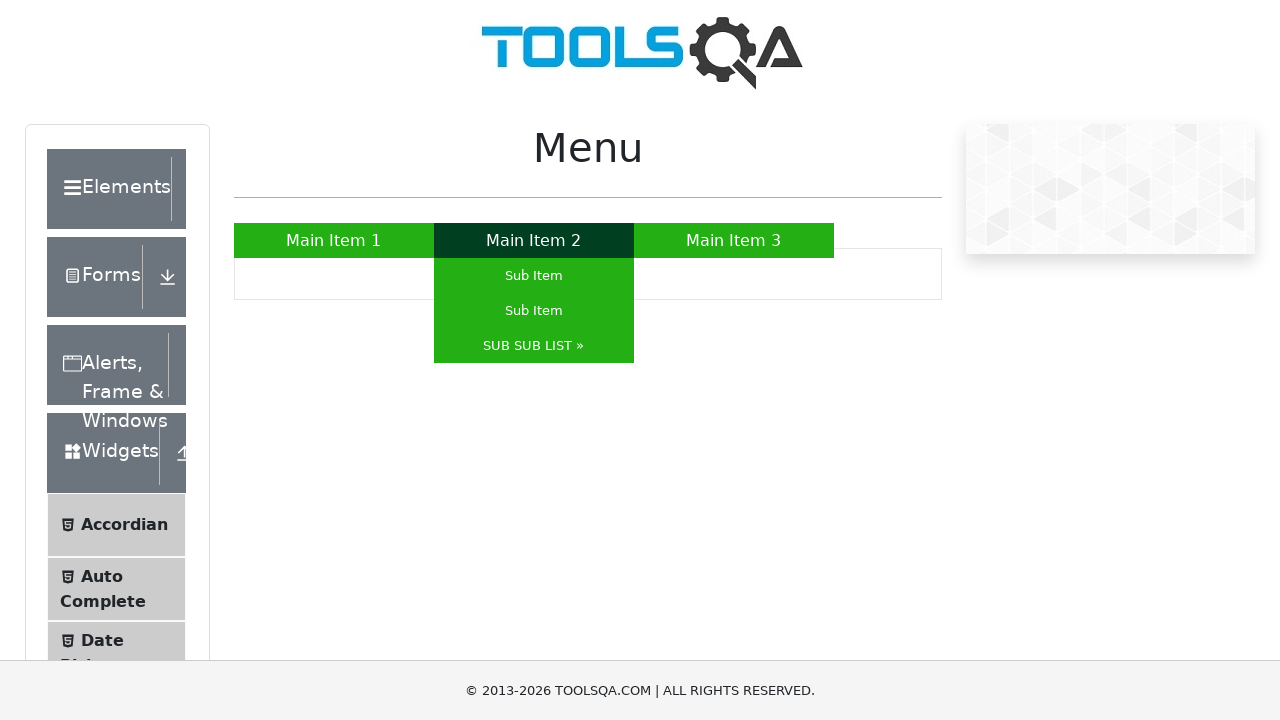

Hovered over SUB SUB LIST to reveal nested submenu at (534, 346) on xpath=//a[text()='SUB SUB LIST »']
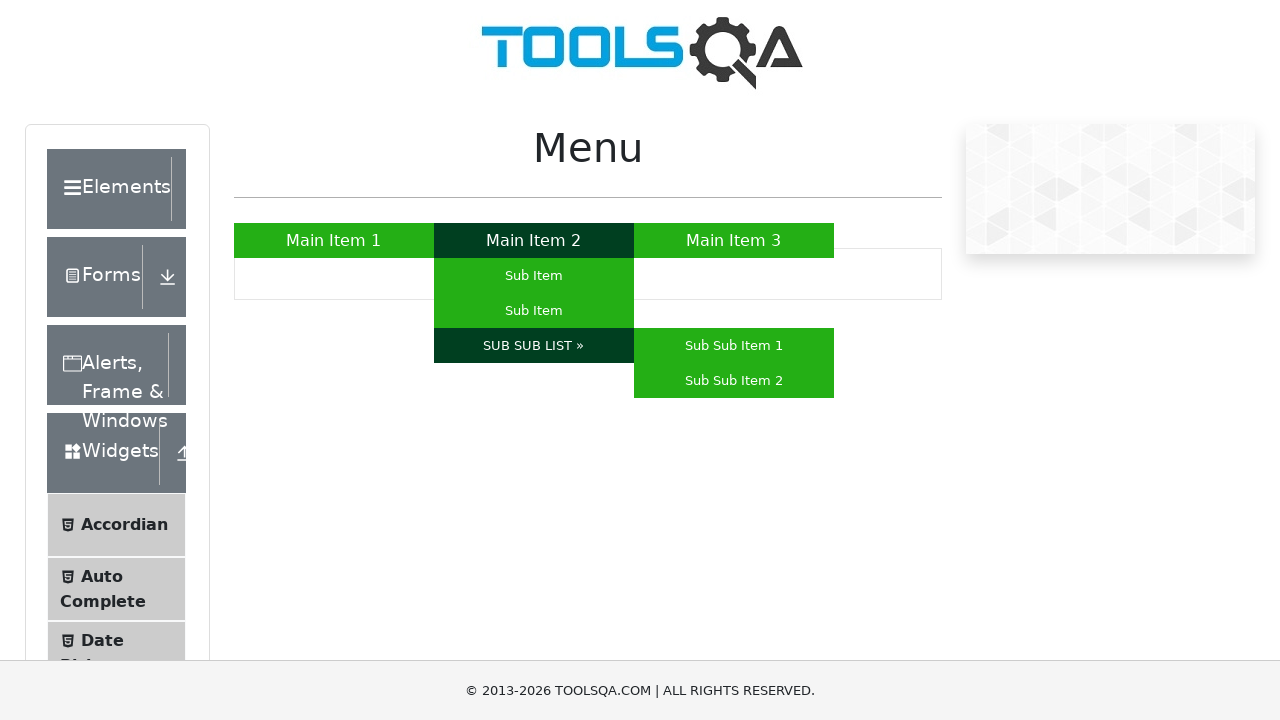

Hovered over Sub Sub Item 1 at (734, 346) on xpath=//a[text()='Sub Sub Item 1']
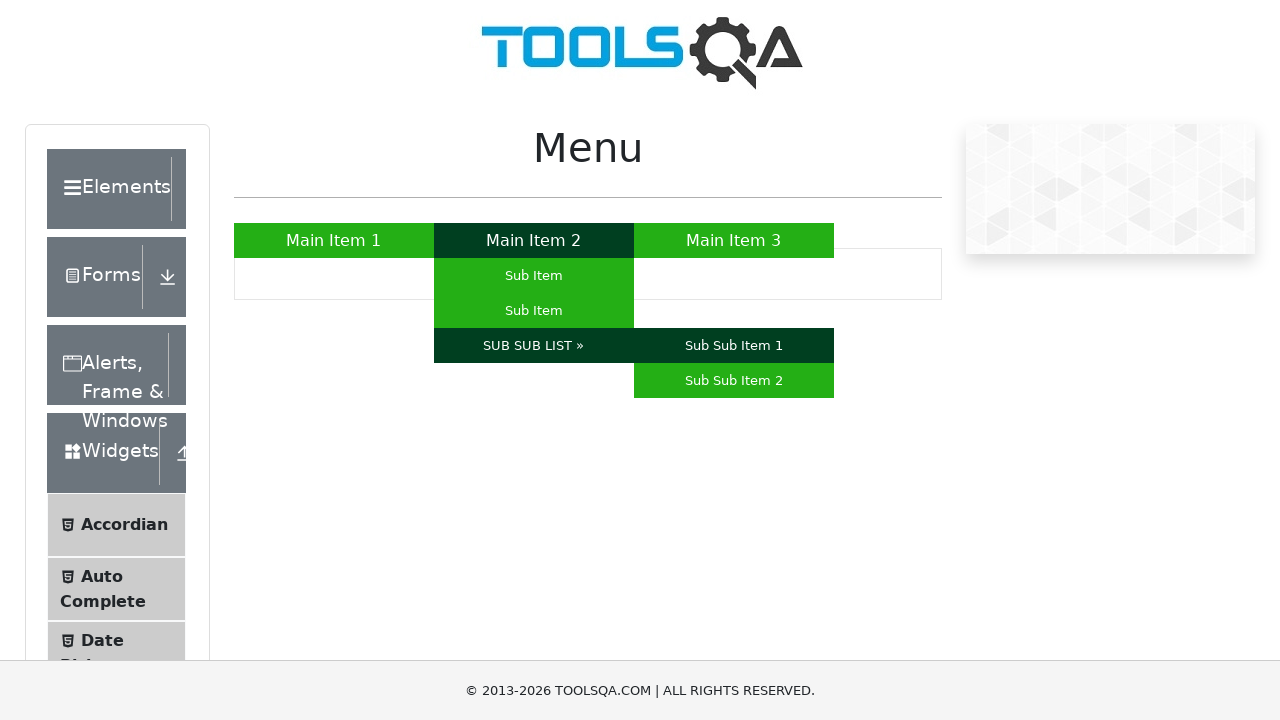

Hovered over Sub Sub Item 2 at (734, 380) on xpath=//a[text()='Sub Sub Item 2']
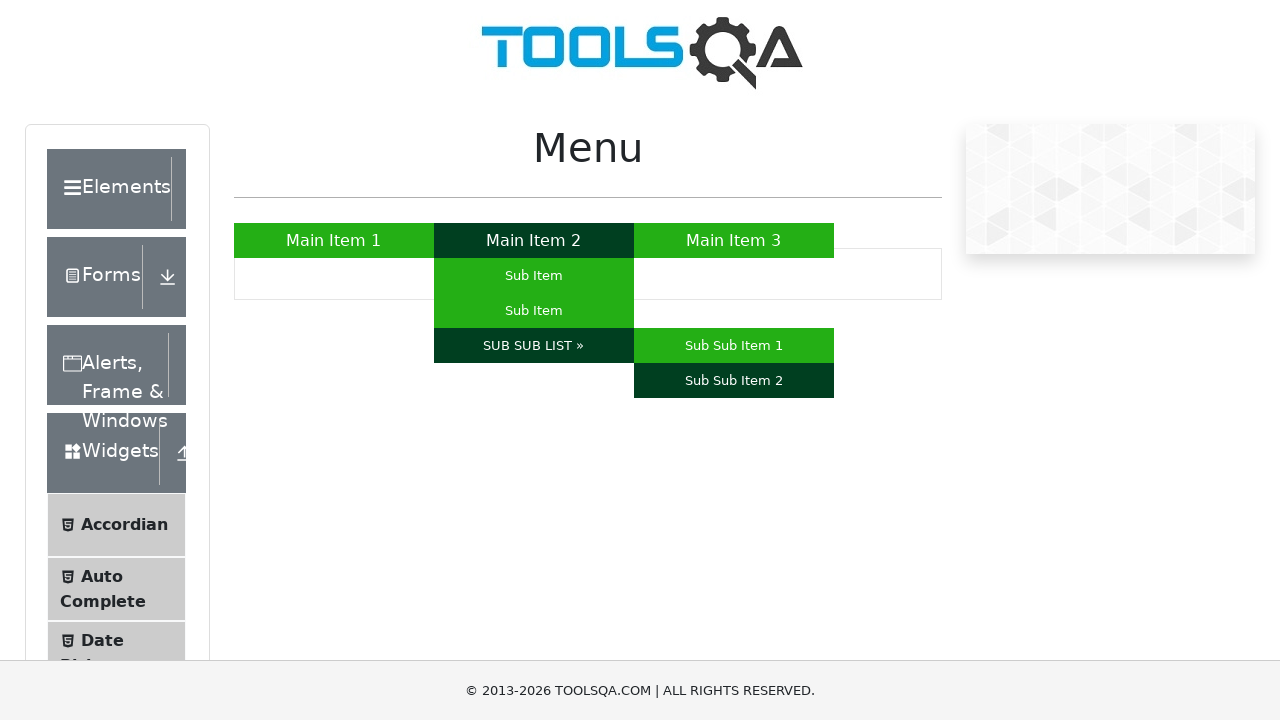

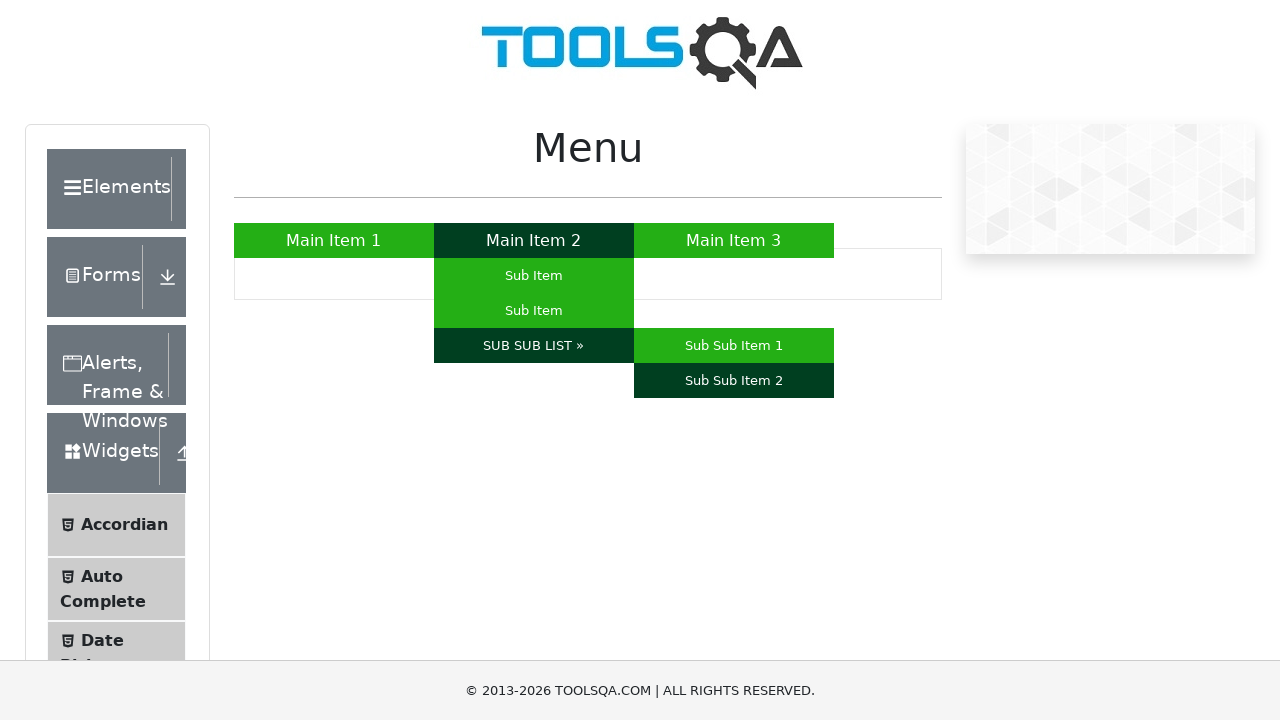